Tests that the Clear completed button displays correct text when there are completed items

Starting URL: https://demo.playwright.dev/todomvc

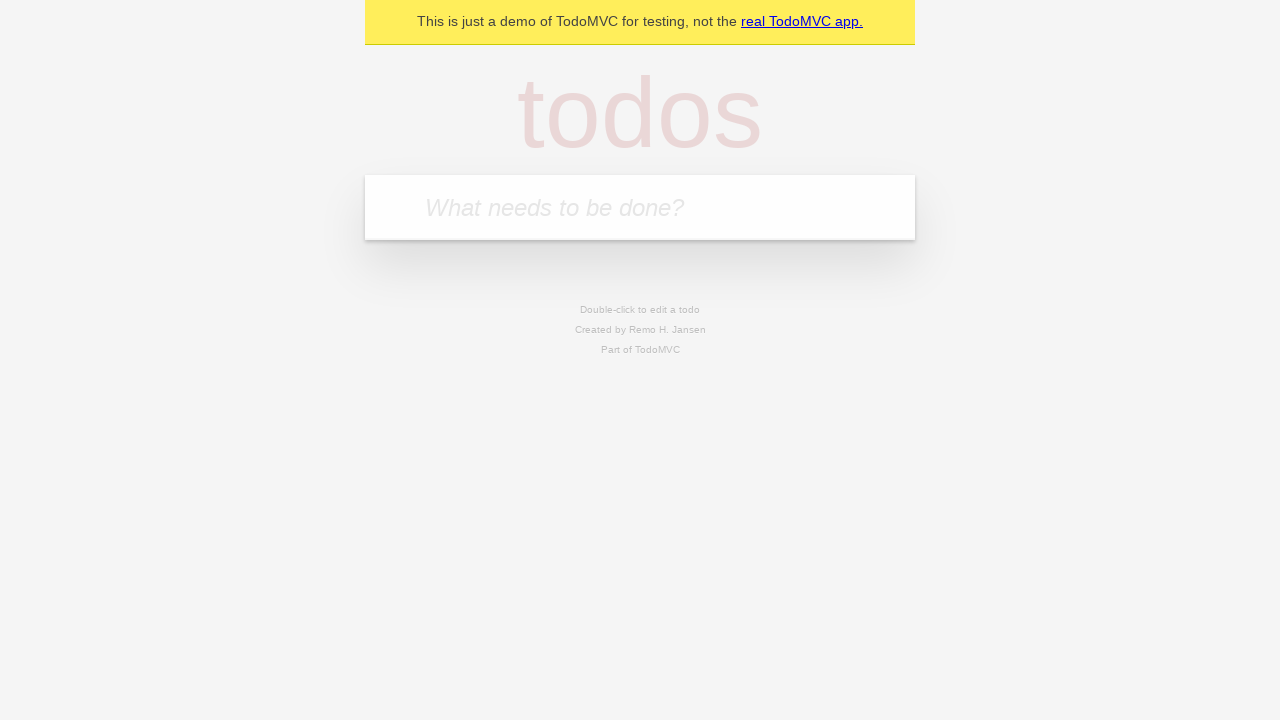

Filled todo input with 'buy some cheese' on internal:attr=[placeholder="What needs to be done?"i]
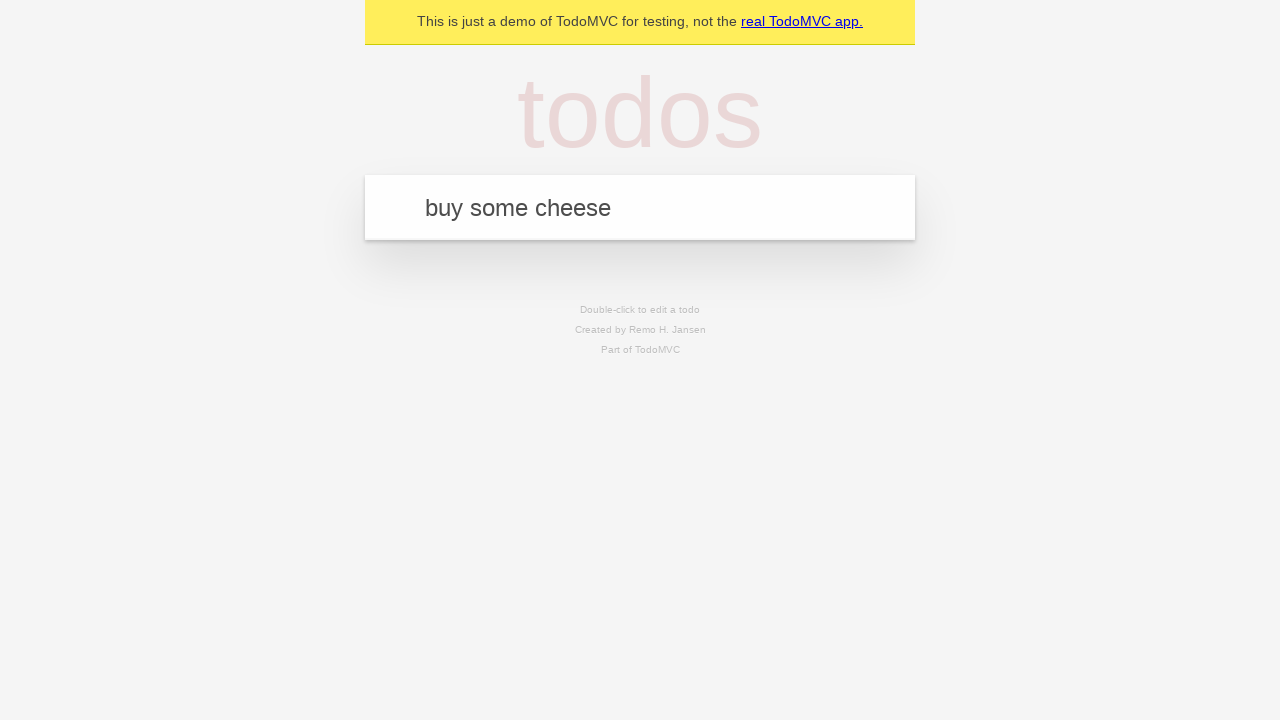

Pressed Enter to add todo 'buy some cheese' on internal:attr=[placeholder="What needs to be done?"i]
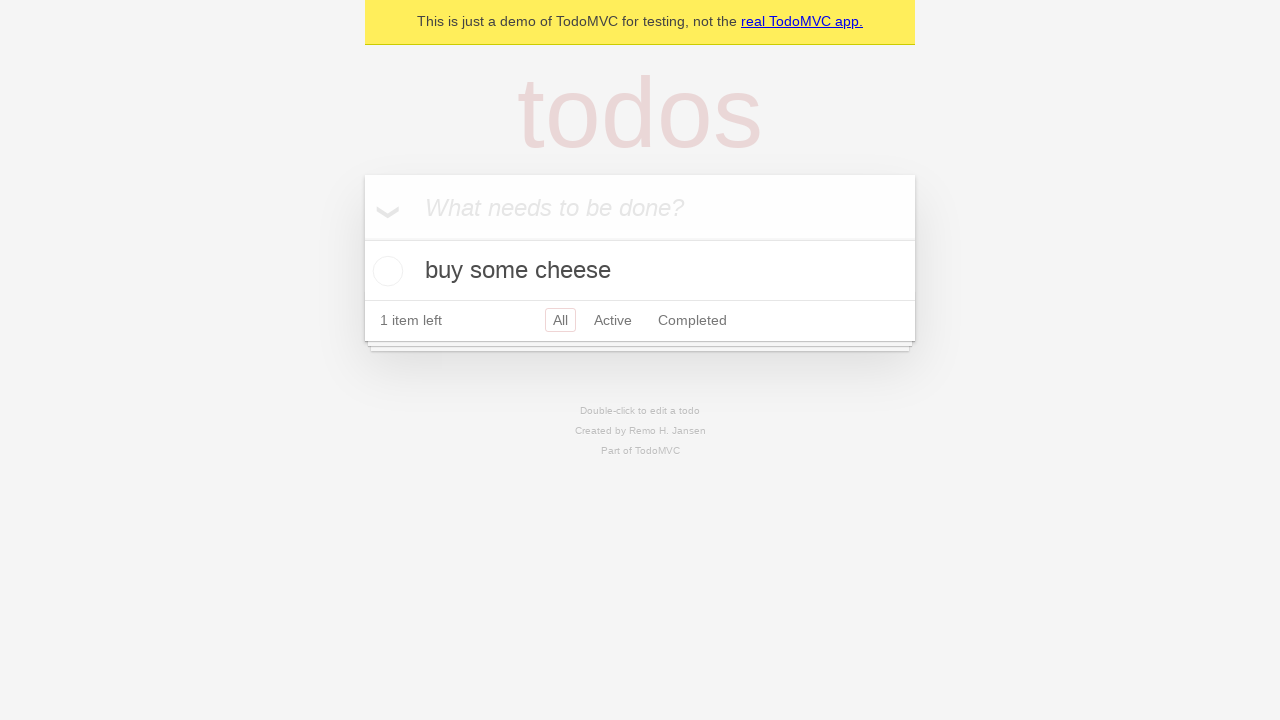

Filled todo input with 'feed the cat' on internal:attr=[placeholder="What needs to be done?"i]
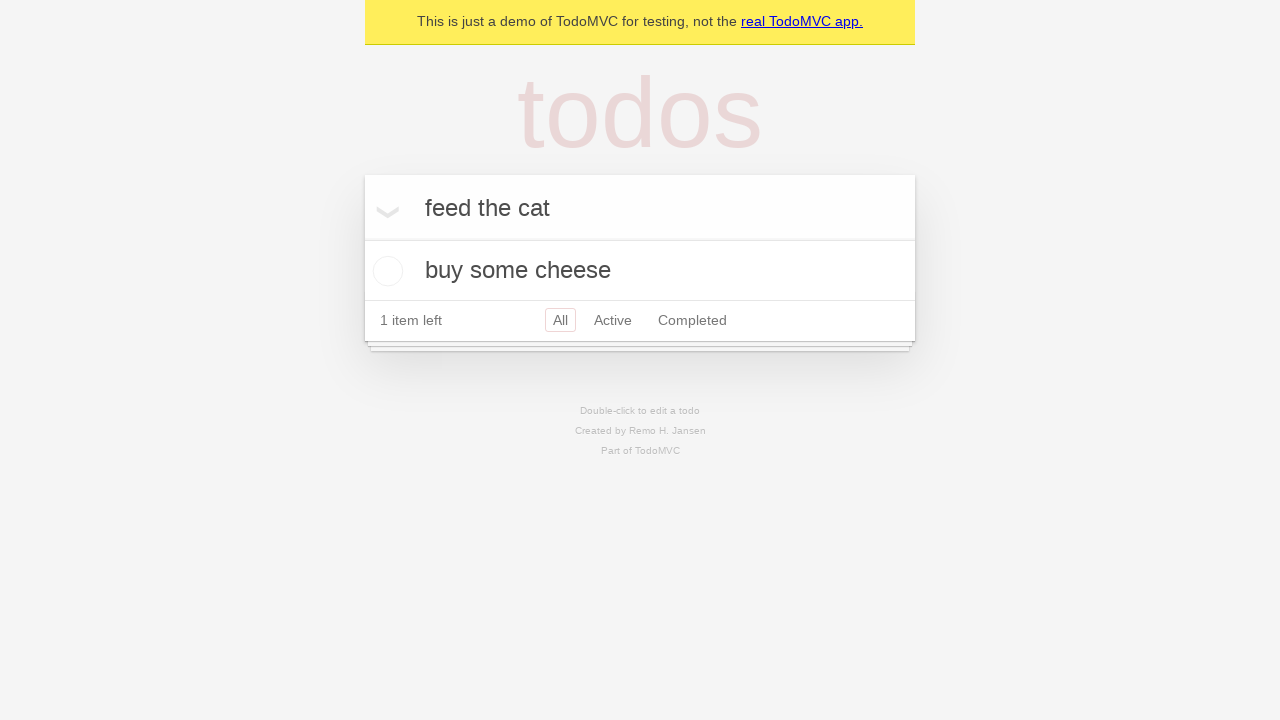

Pressed Enter to add todo 'feed the cat' on internal:attr=[placeholder="What needs to be done?"i]
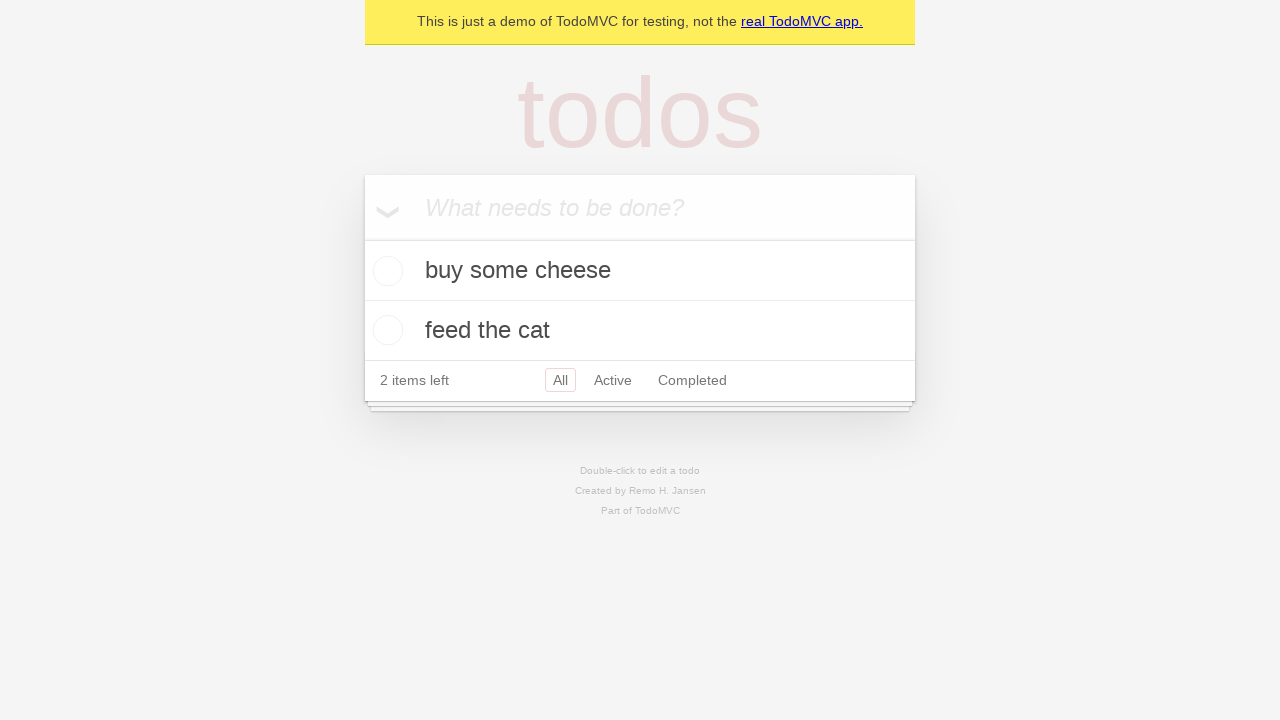

Filled todo input with 'book a doctors appointment' on internal:attr=[placeholder="What needs to be done?"i]
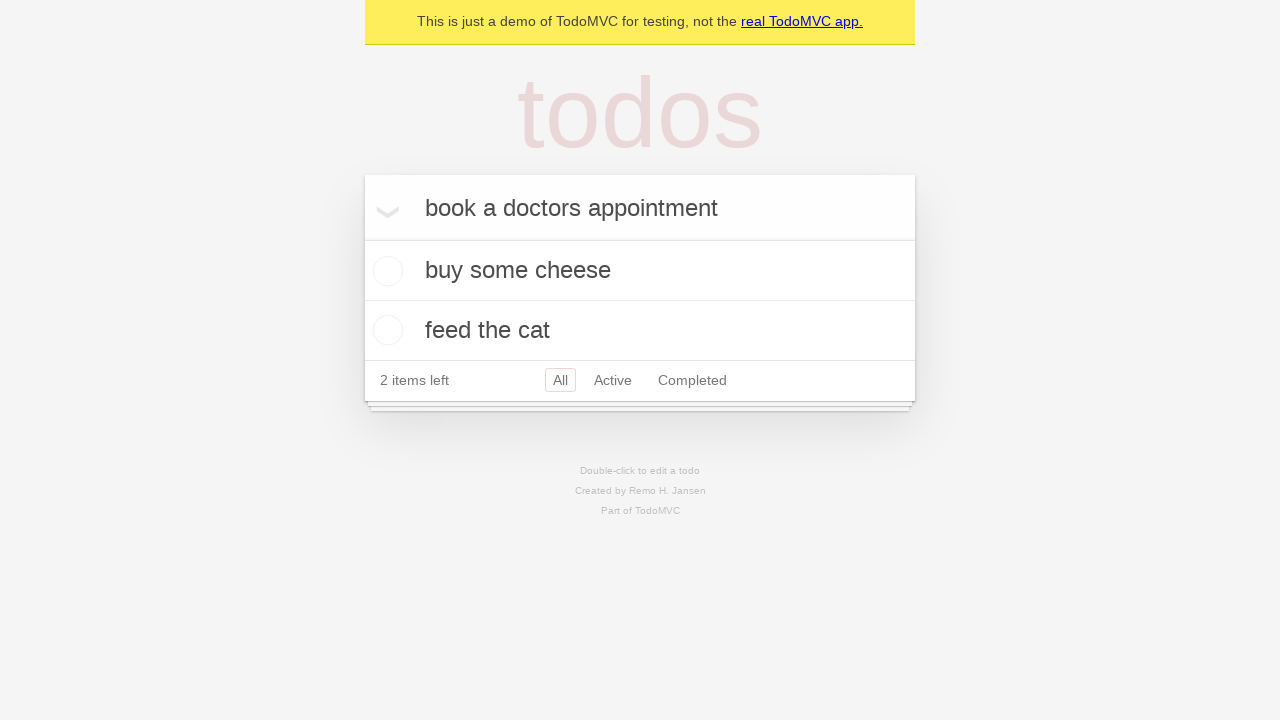

Pressed Enter to add todo 'book a doctors appointment' on internal:attr=[placeholder="What needs to be done?"i]
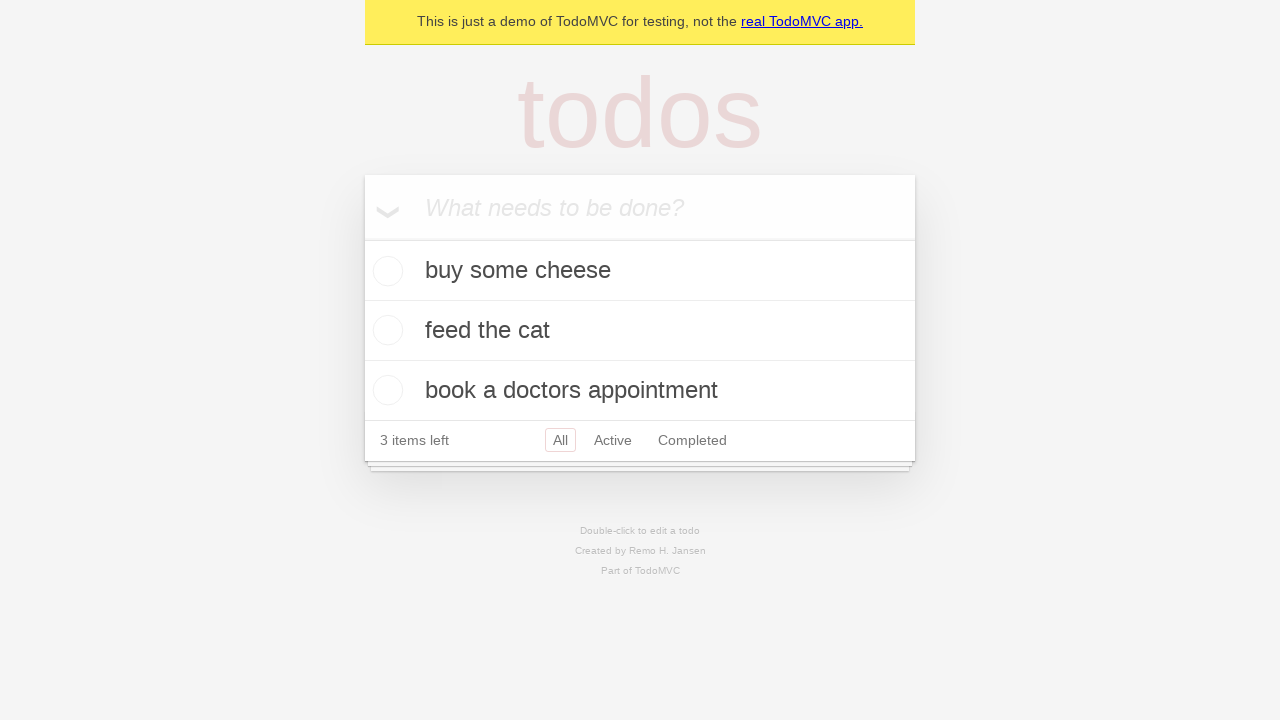

Waited for all 3 todos to be created
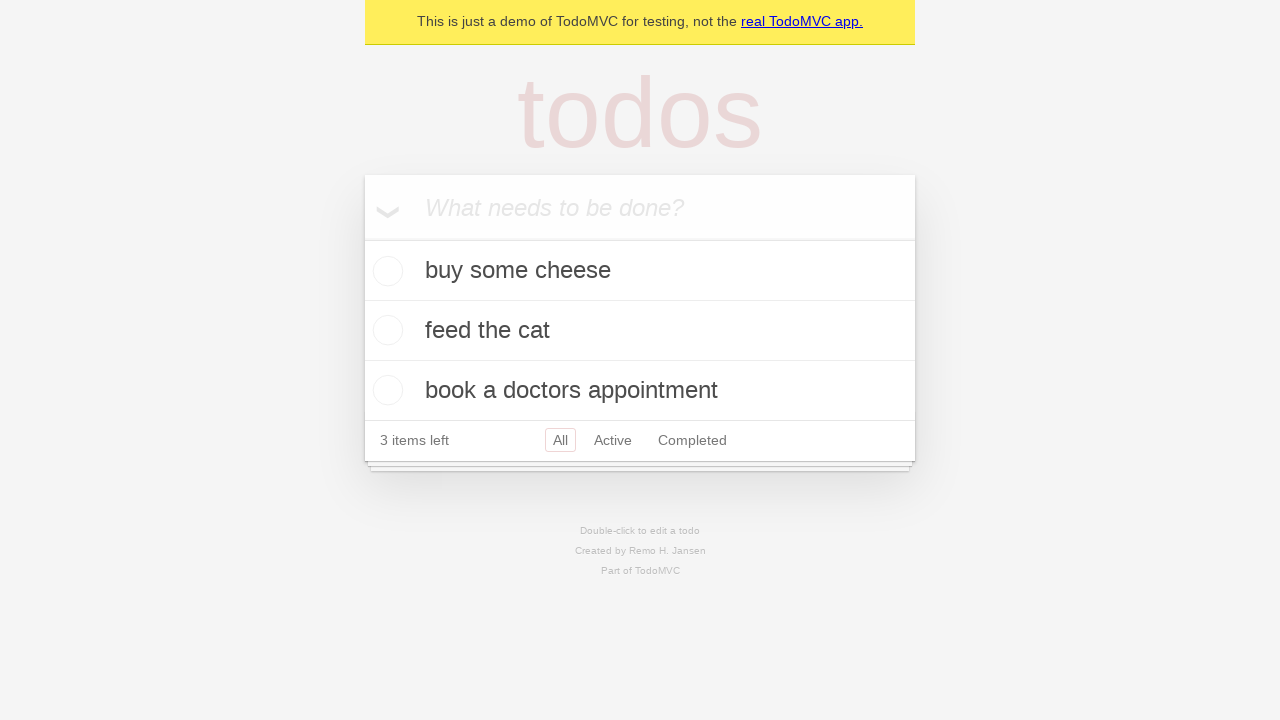

Checked the first todo item as completed at (385, 271) on .todo-list li .toggle >> nth=0
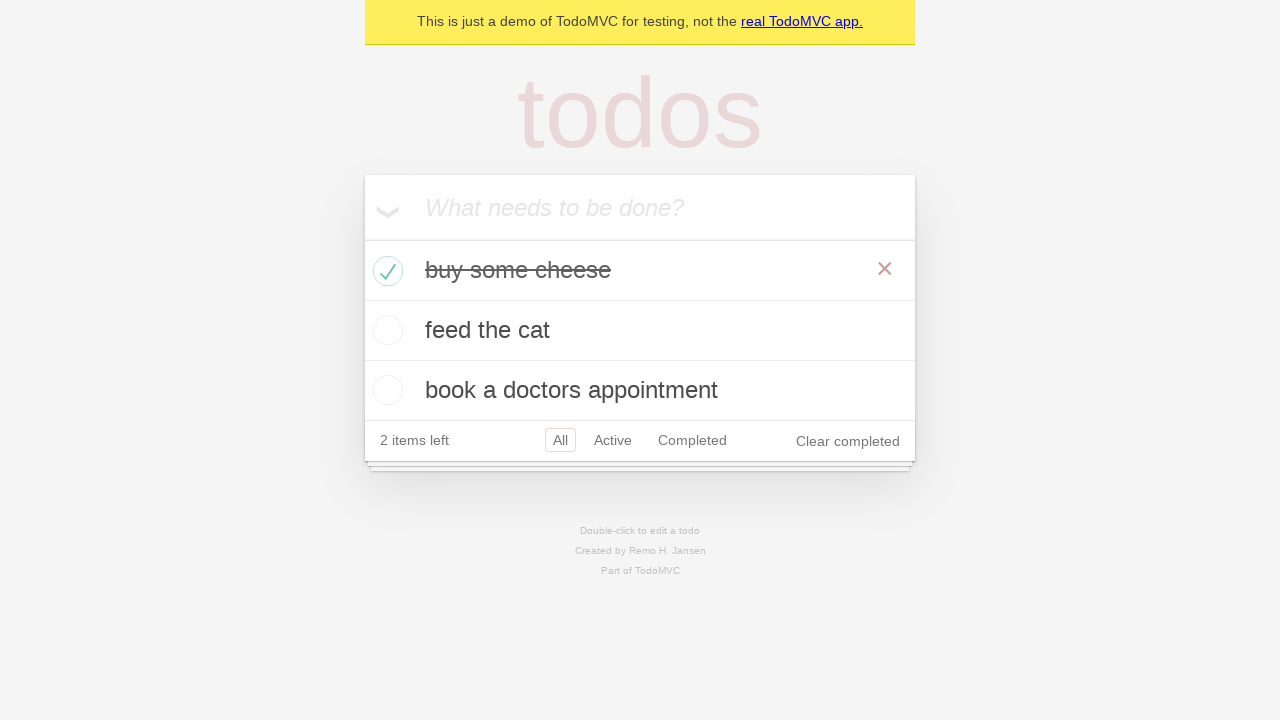

Clear completed button is now visible
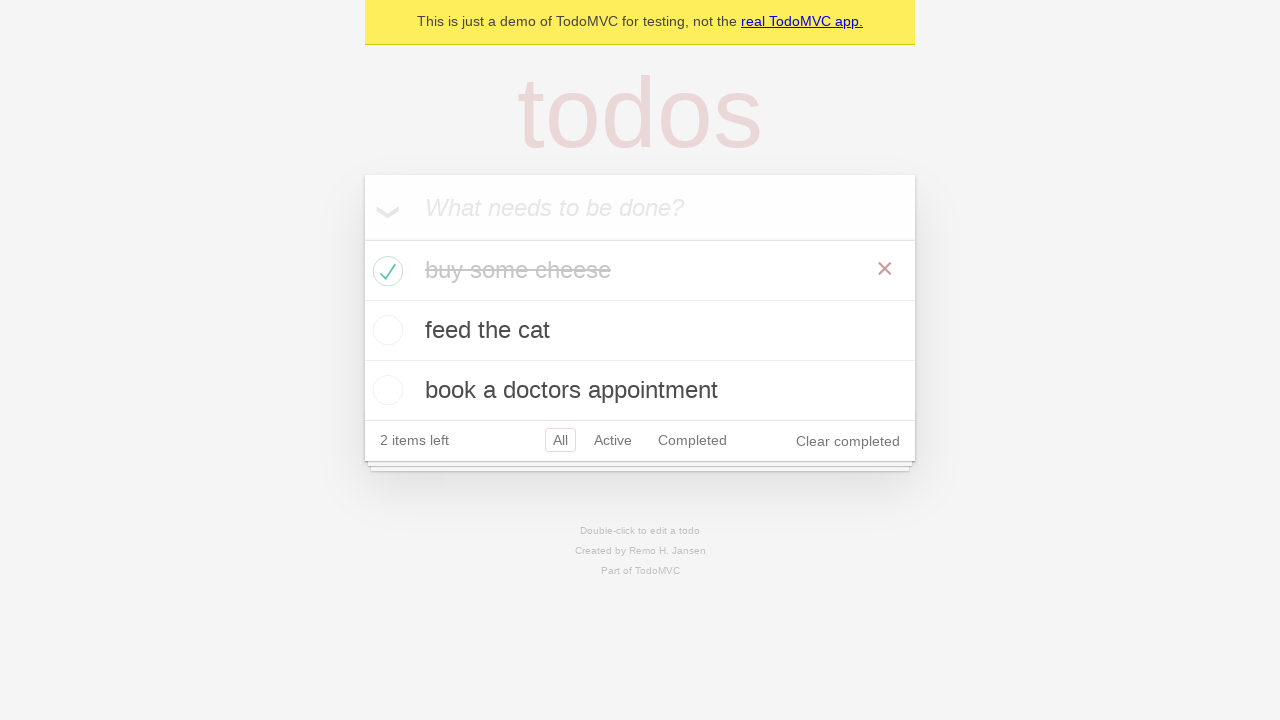

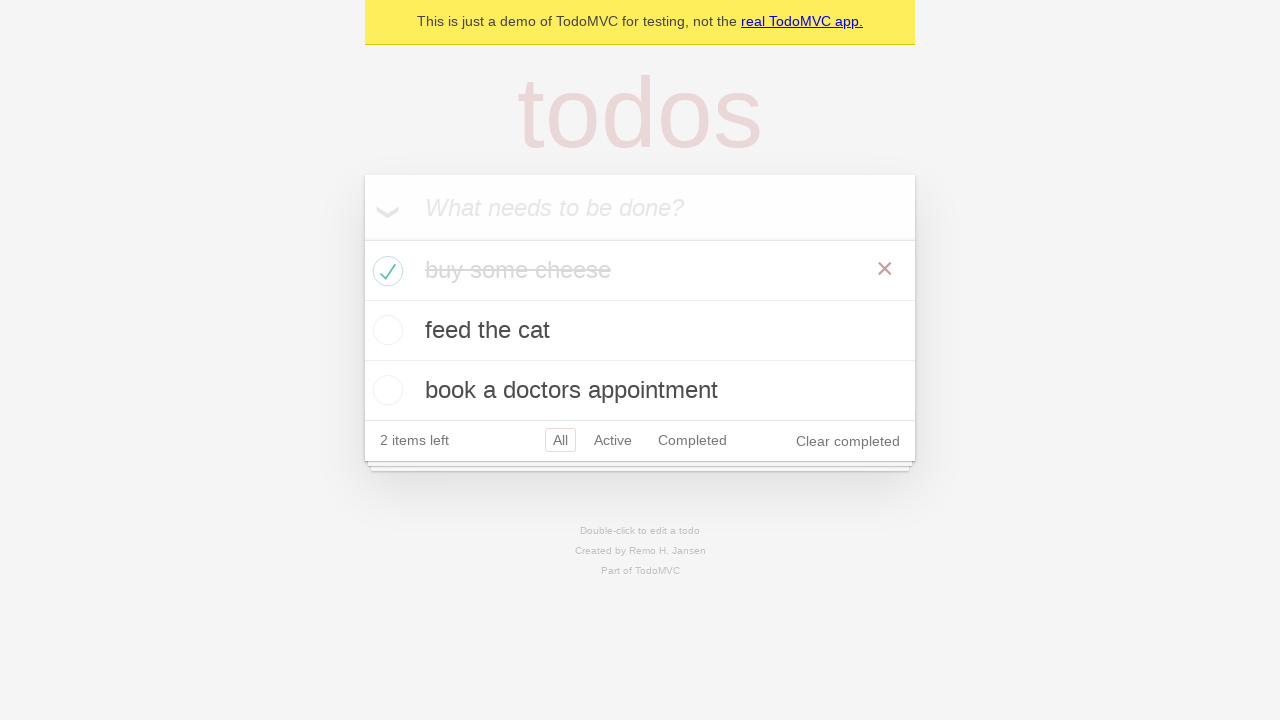